Tests dropdown selection functionality by selecting year (2020), month (January), and day (10) from respective dropdown menus

Starting URL: https://testcenter.techproeducation.com/index.php?page=dropdown

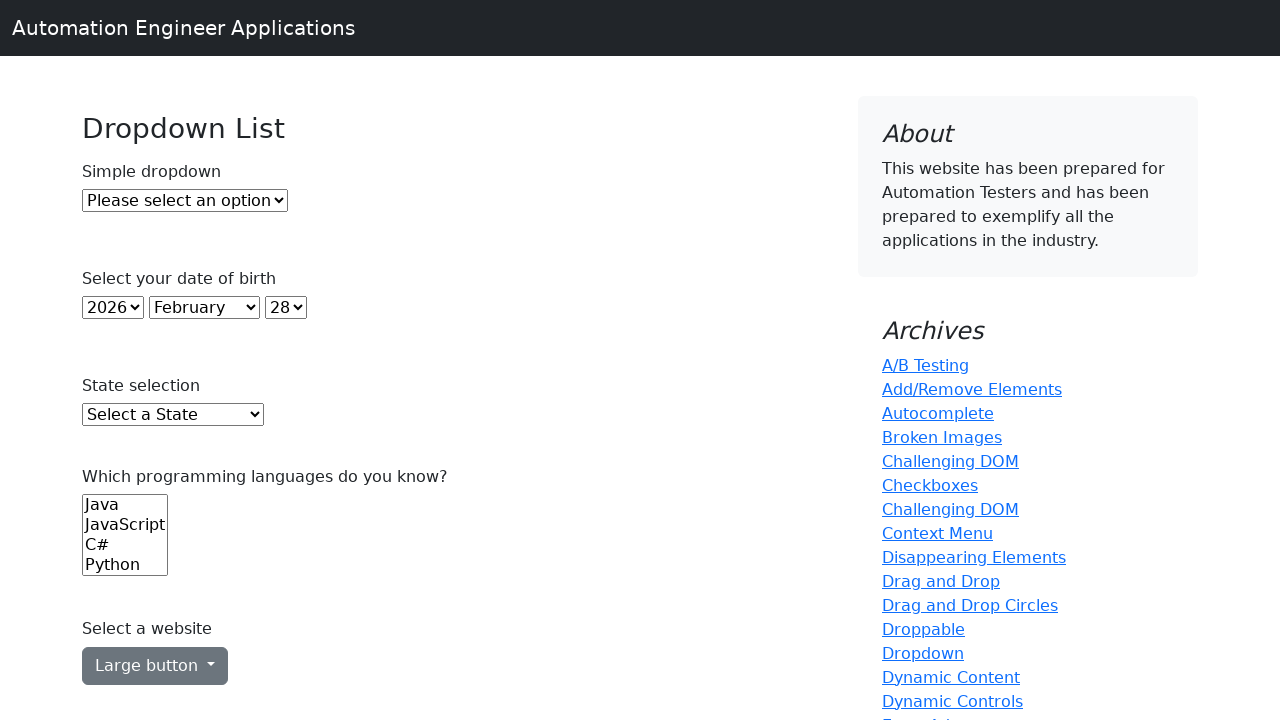

Navigated to dropdown selection test page
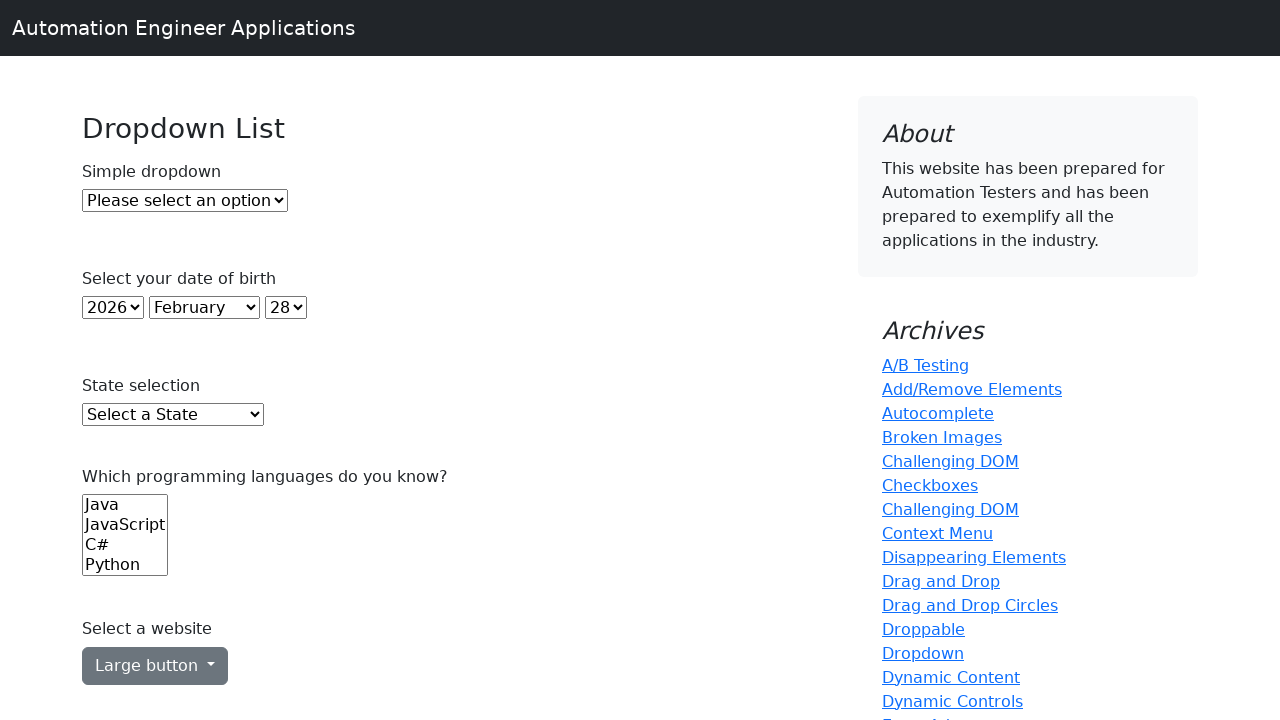

Selected year 2020 from year dropdown by index 22 on #year
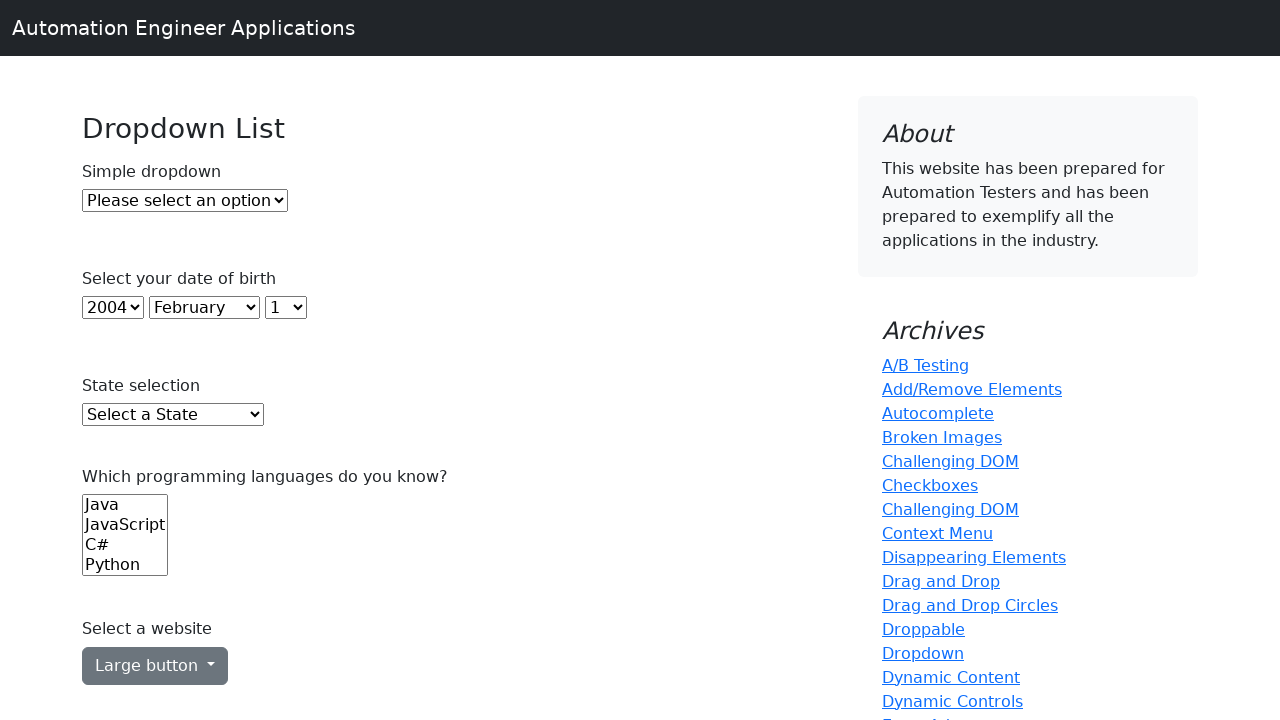

Selected January from month dropdown by value '0' on #month
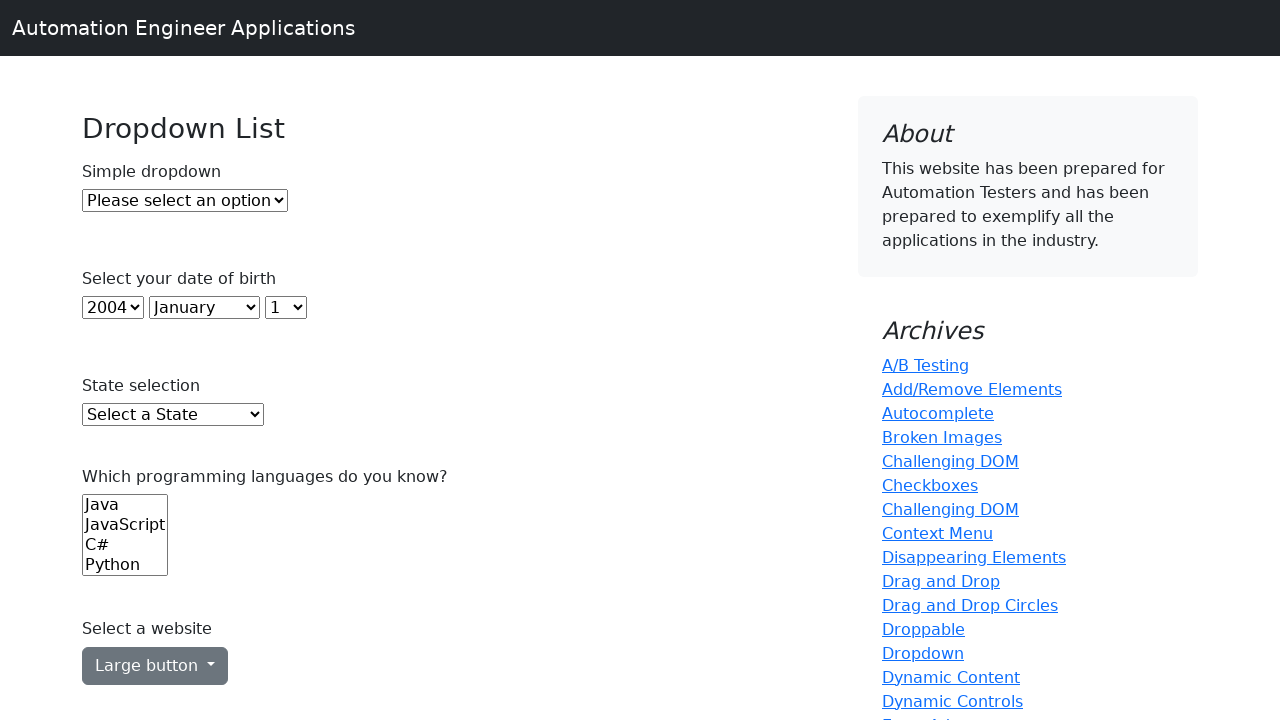

Selected day 10 from day dropdown by label '10' on #day
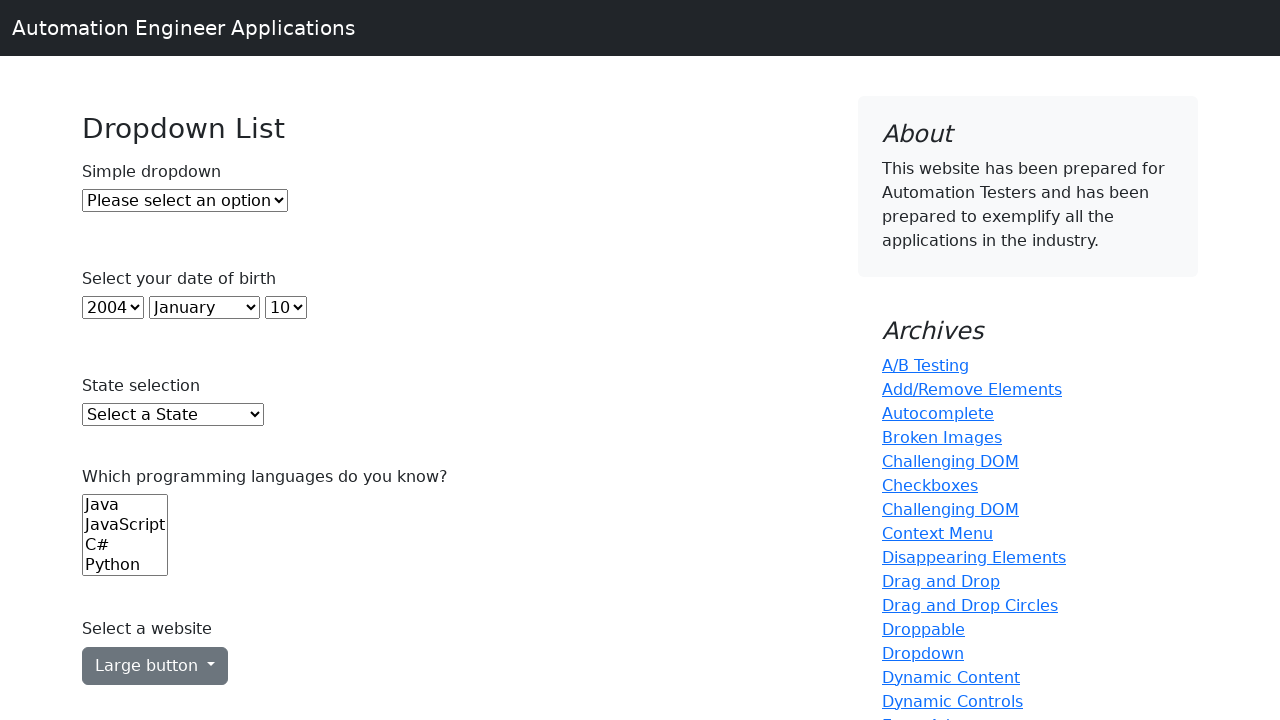

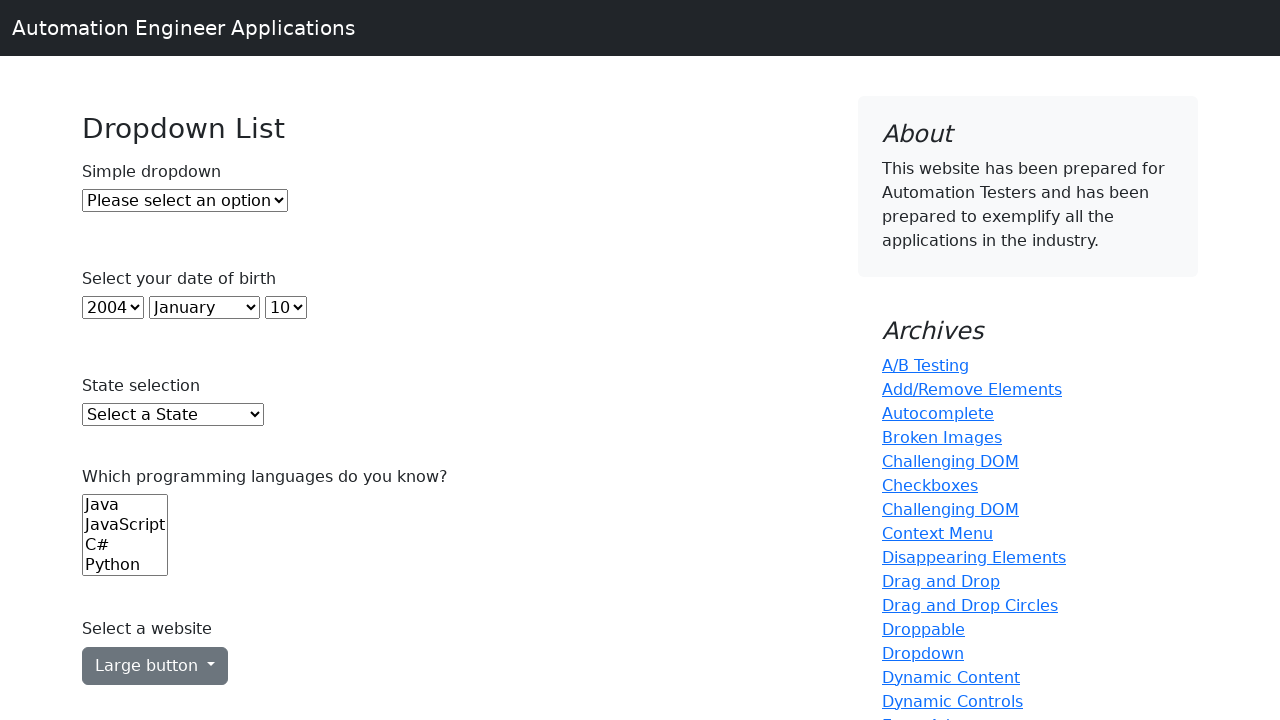